Tests that new todo items are appended to the bottom of the list and the counter updates correctly

Starting URL: https://demo.playwright.dev/todomvc

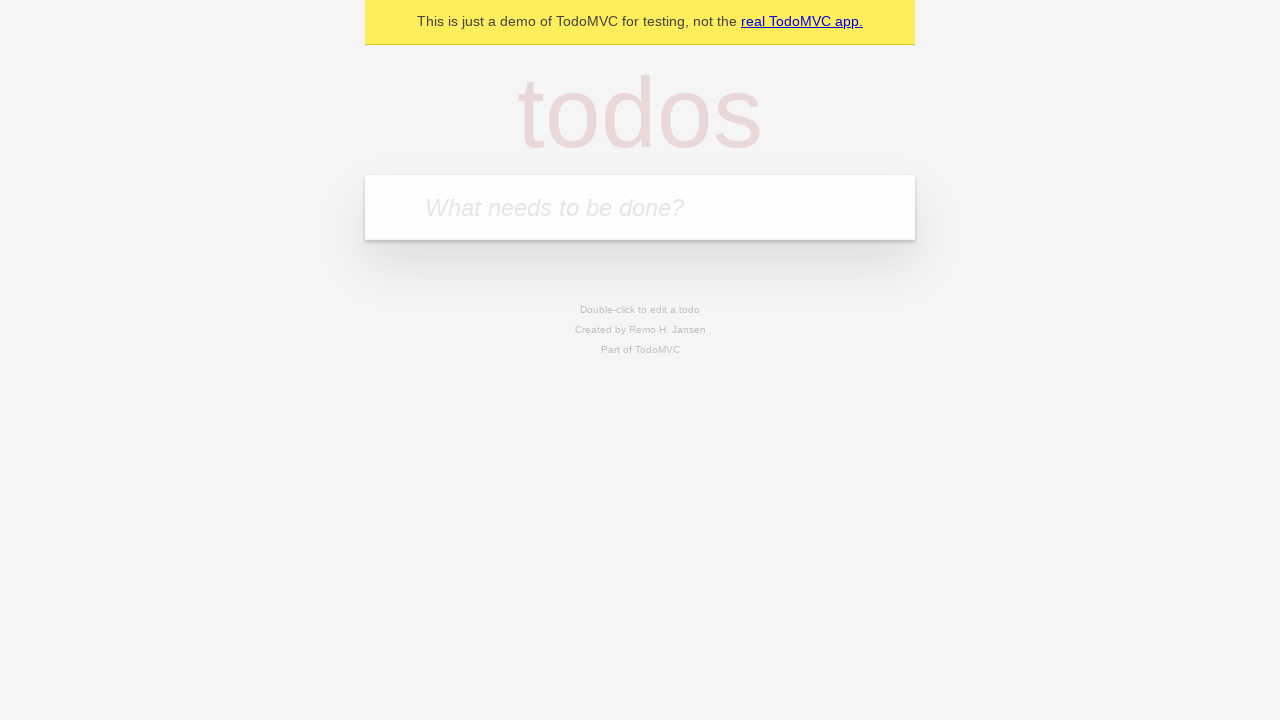

Located the 'What needs to be done?' input field
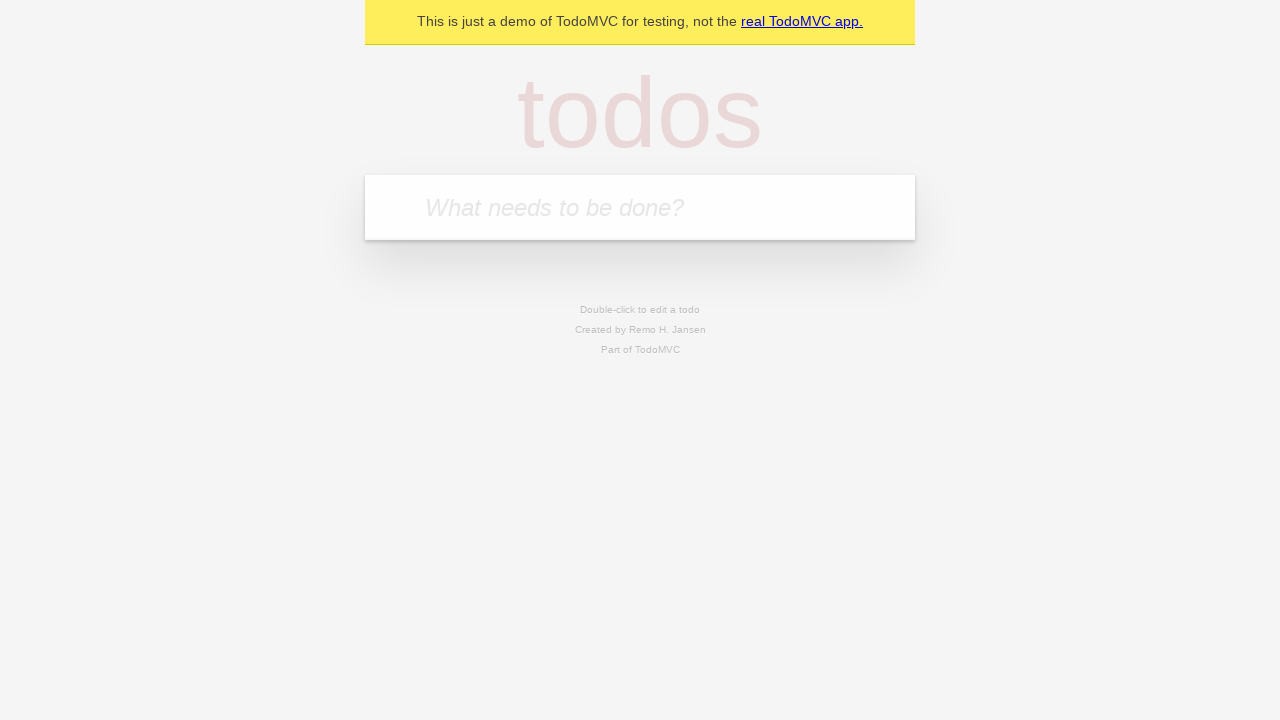

Filled input field with 'buy some cheese' on internal:attr=[placeholder="What needs to be done?"i]
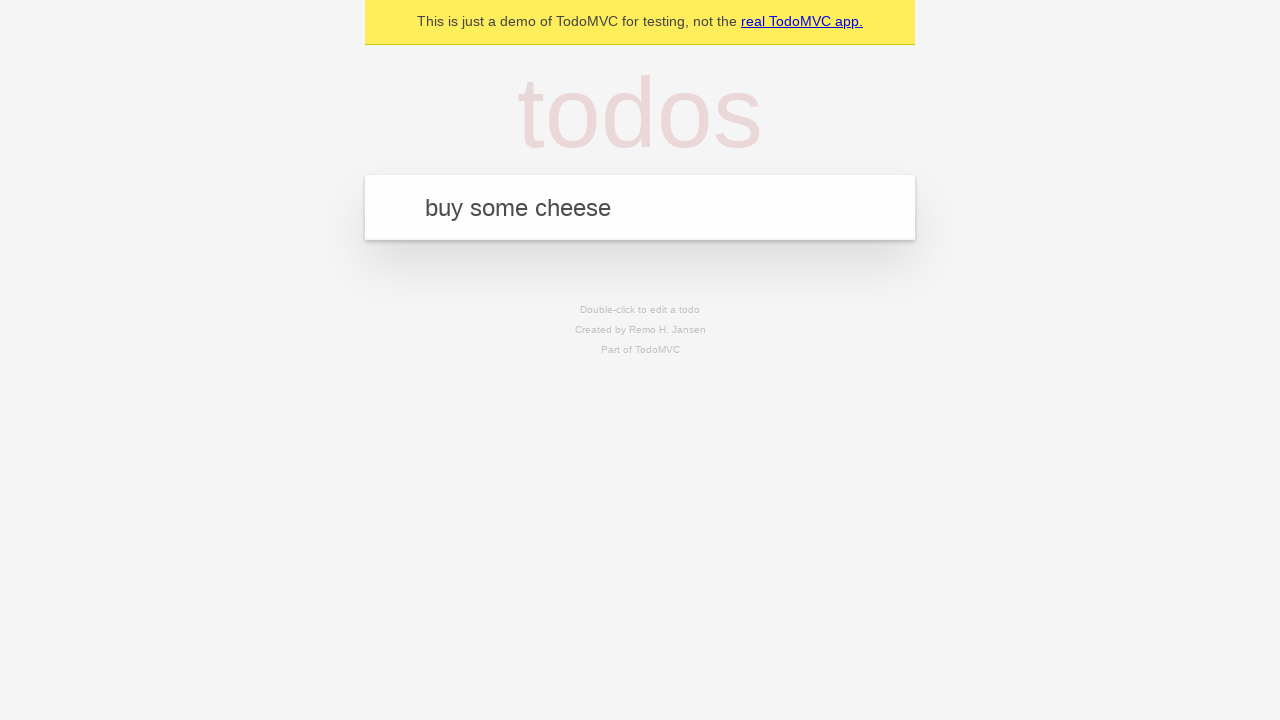

Pressed Enter to add 'buy some cheese' to the todo list on internal:attr=[placeholder="What needs to be done?"i]
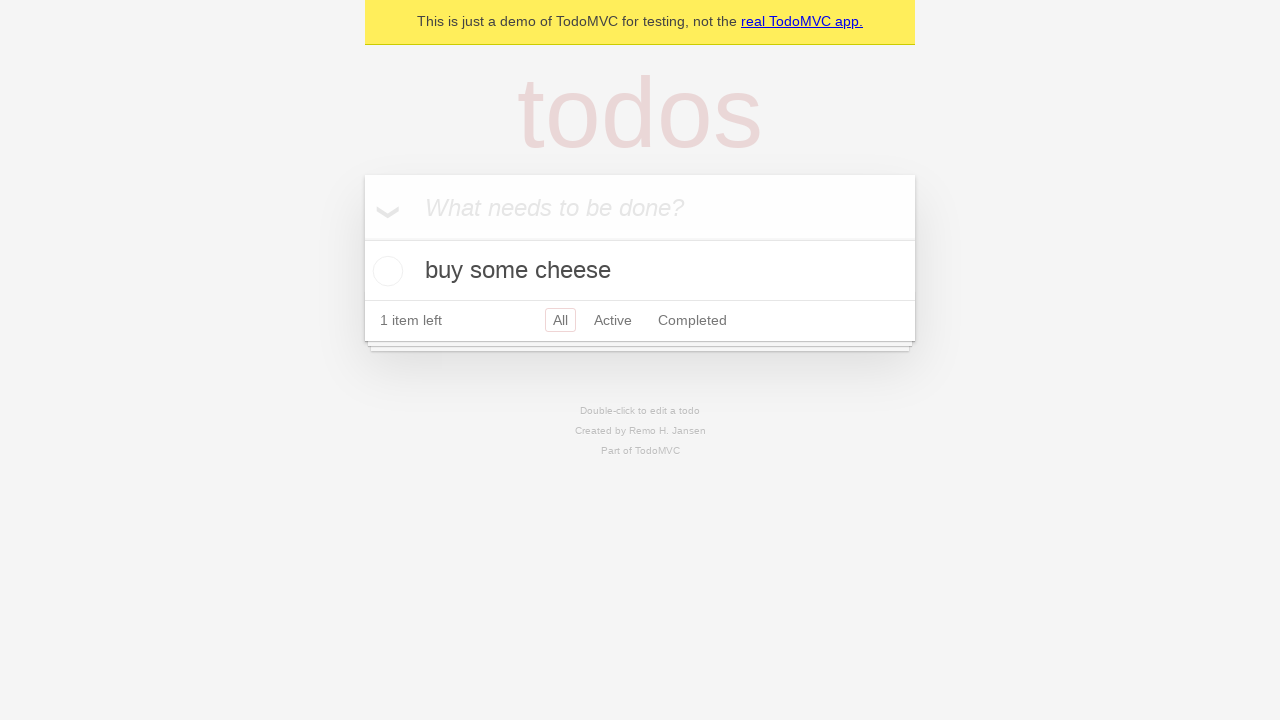

Filled input field with 'feed the cat' on internal:attr=[placeholder="What needs to be done?"i]
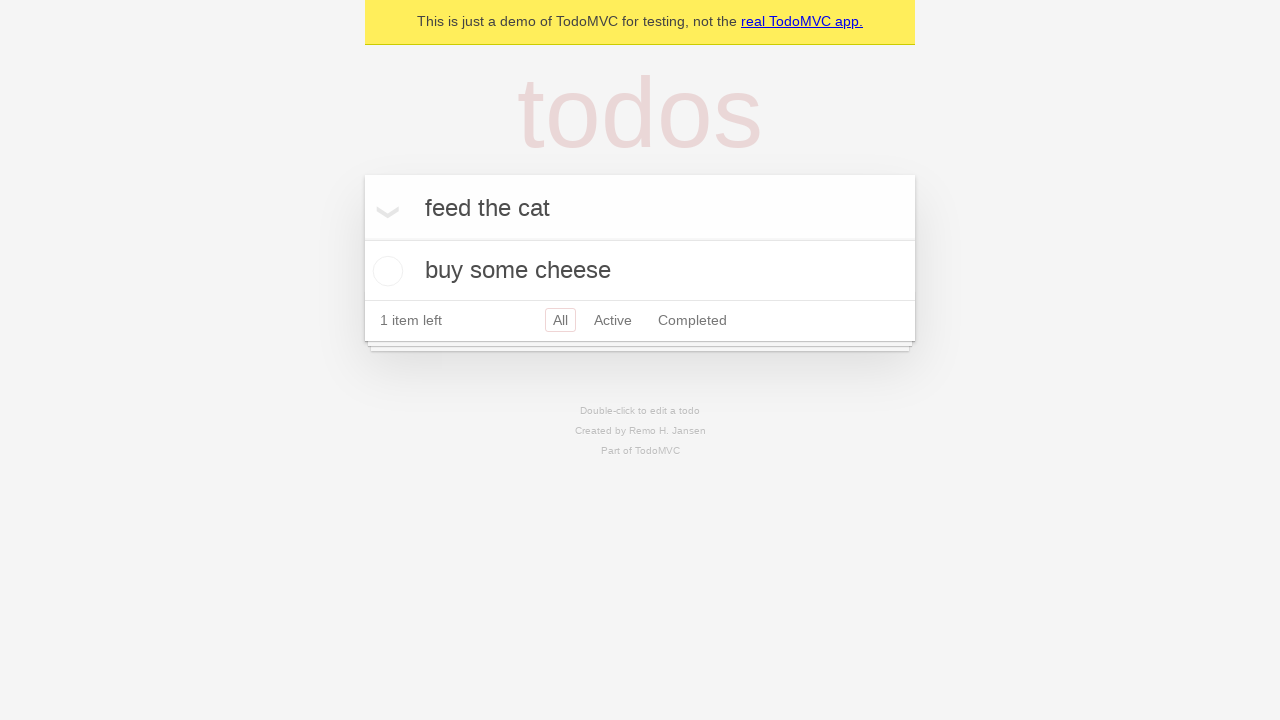

Pressed Enter to add 'feed the cat' to the todo list on internal:attr=[placeholder="What needs to be done?"i]
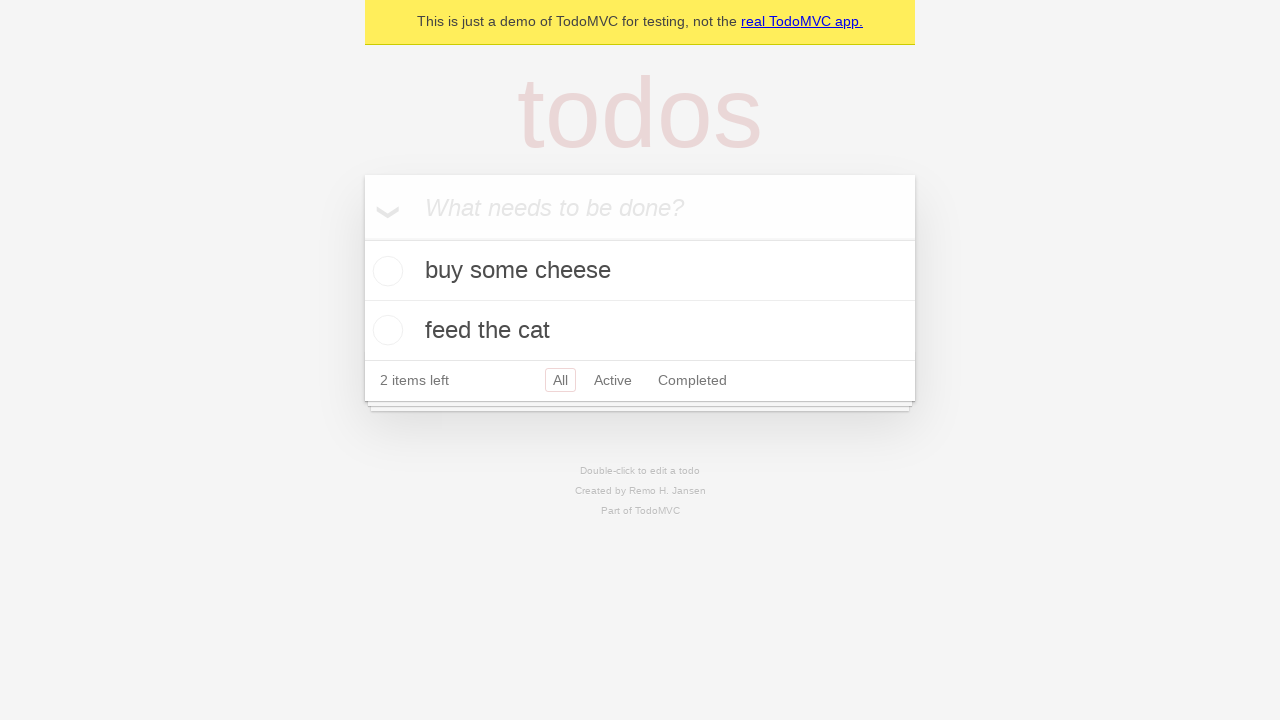

Filled input field with 'book a doctors appointment' on internal:attr=[placeholder="What needs to be done?"i]
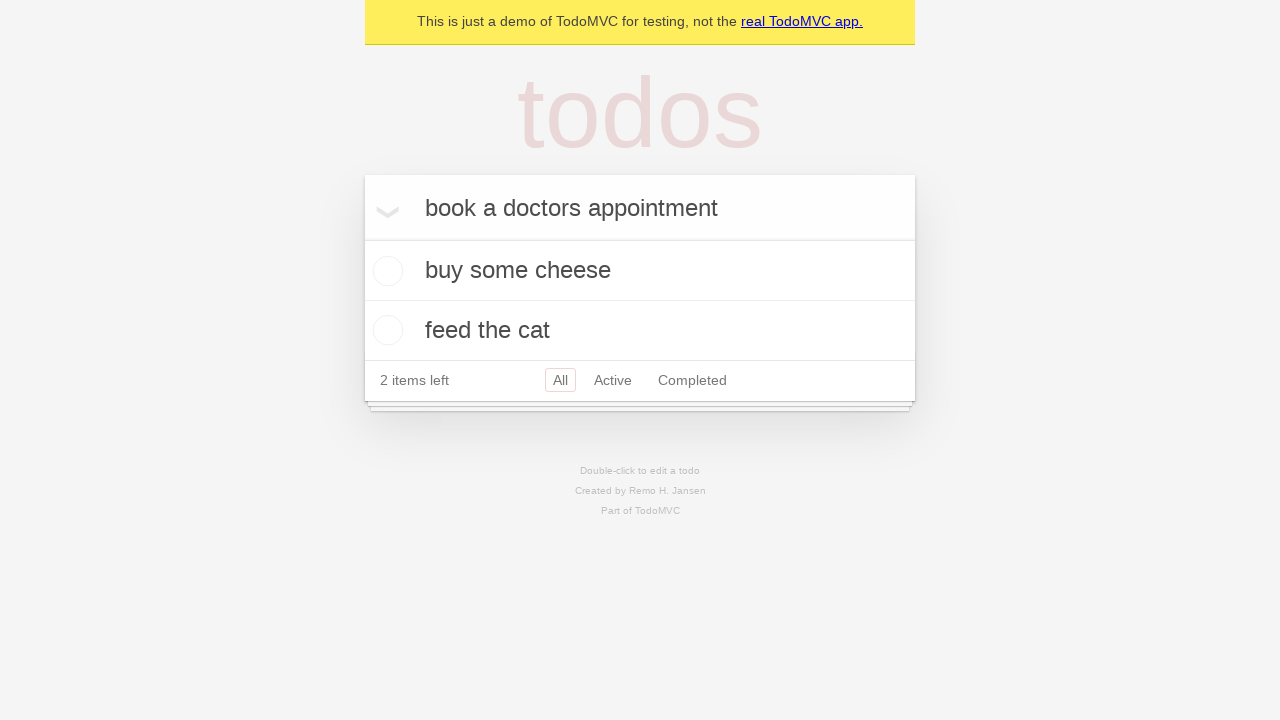

Pressed Enter to add 'book a doctors appointment' to the todo list on internal:attr=[placeholder="What needs to be done?"i]
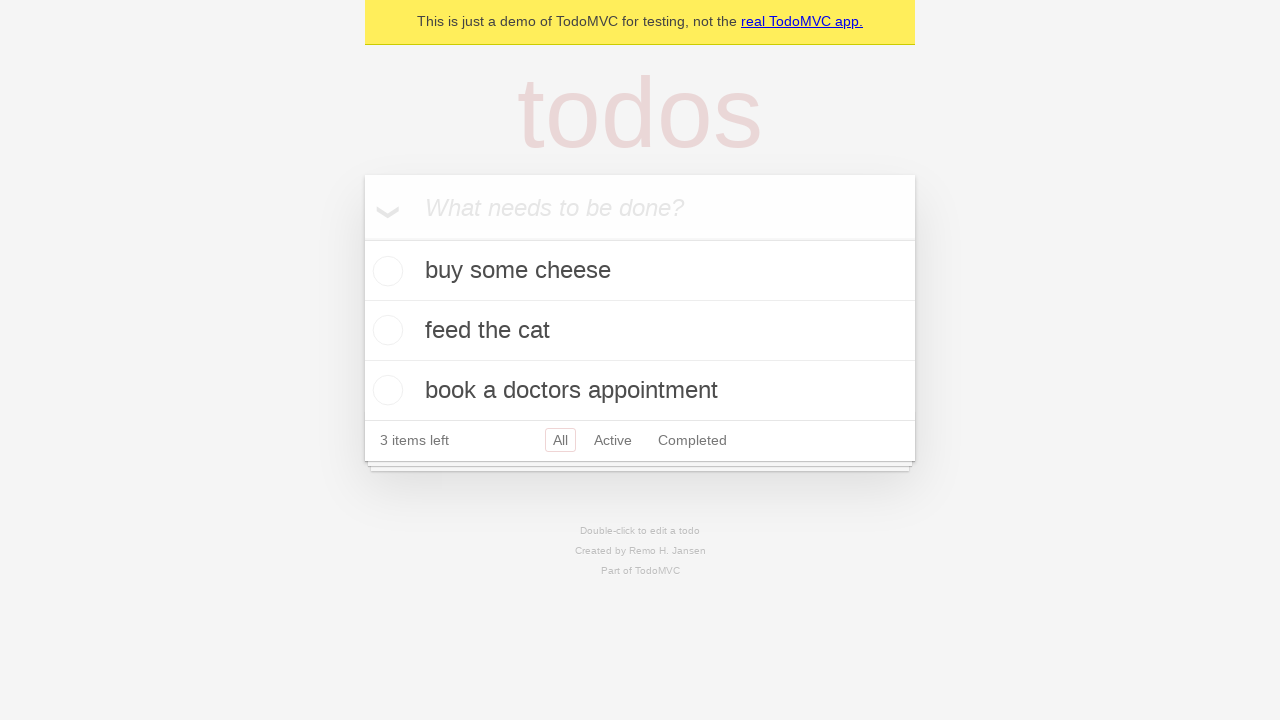

Waited for todo items to be visible on the page
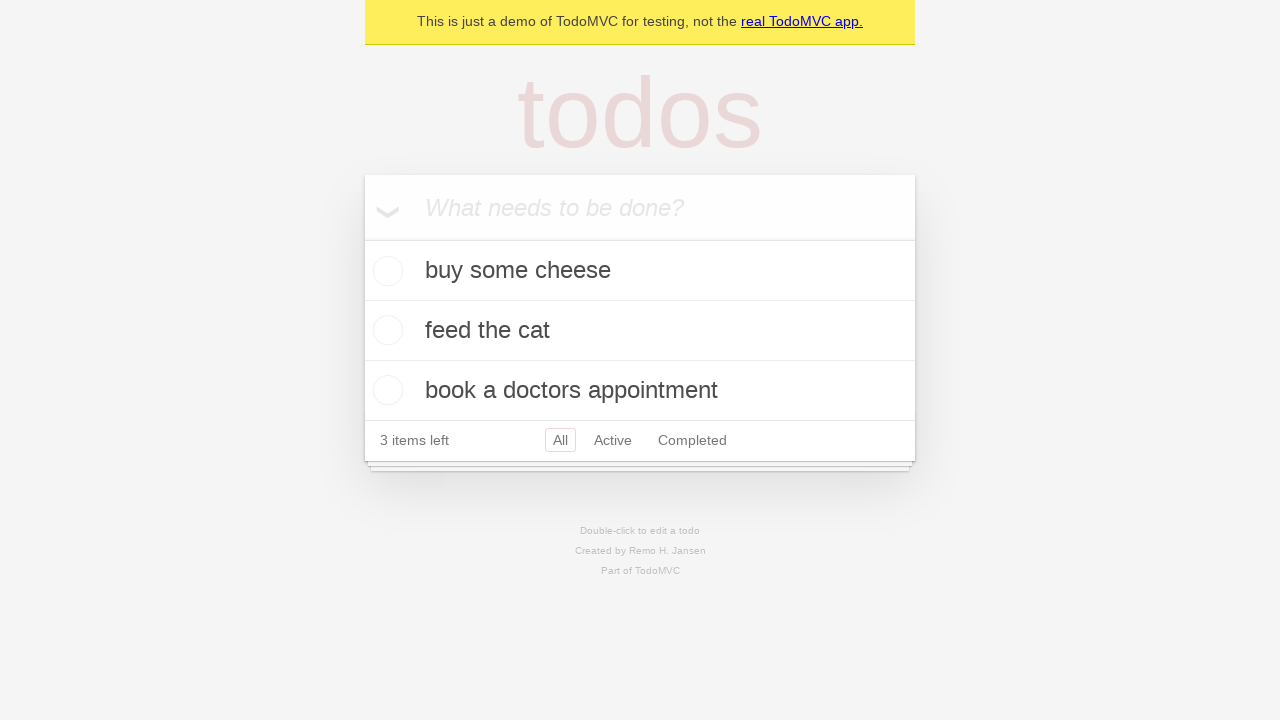

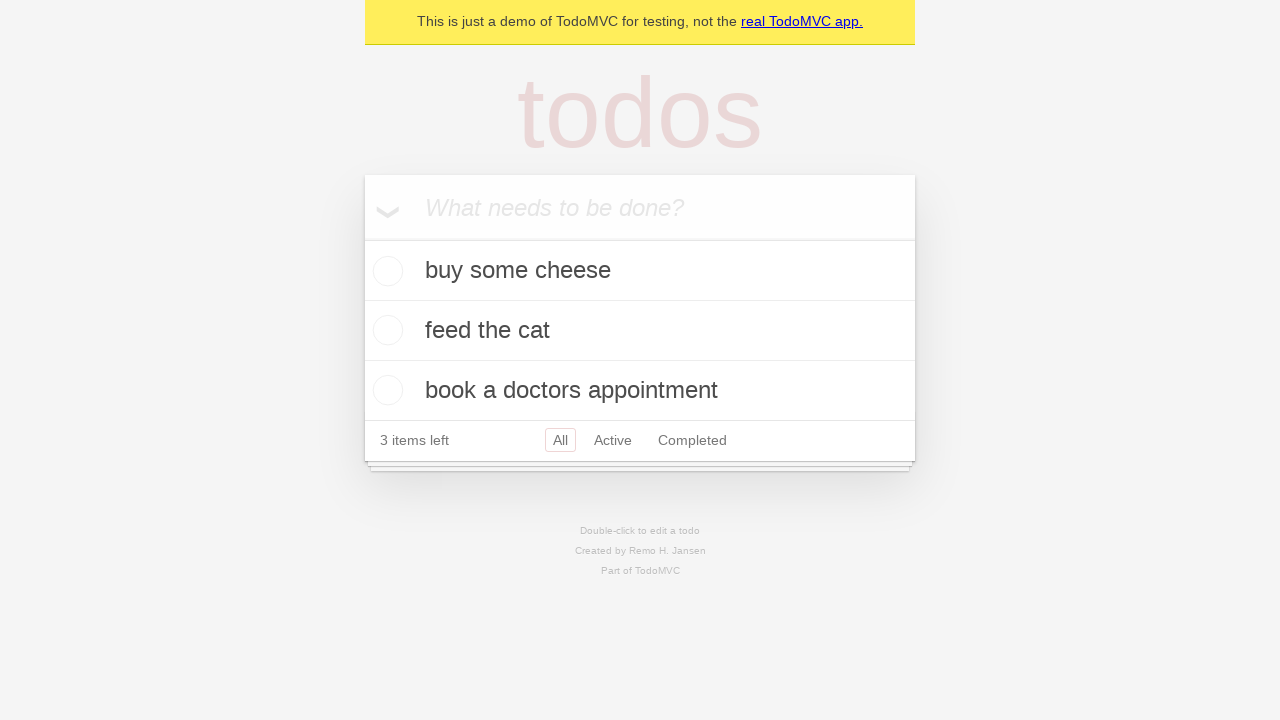